Launches the KTM India website and verifies it loads successfully

Starting URL: https://www.ktmindia.com/

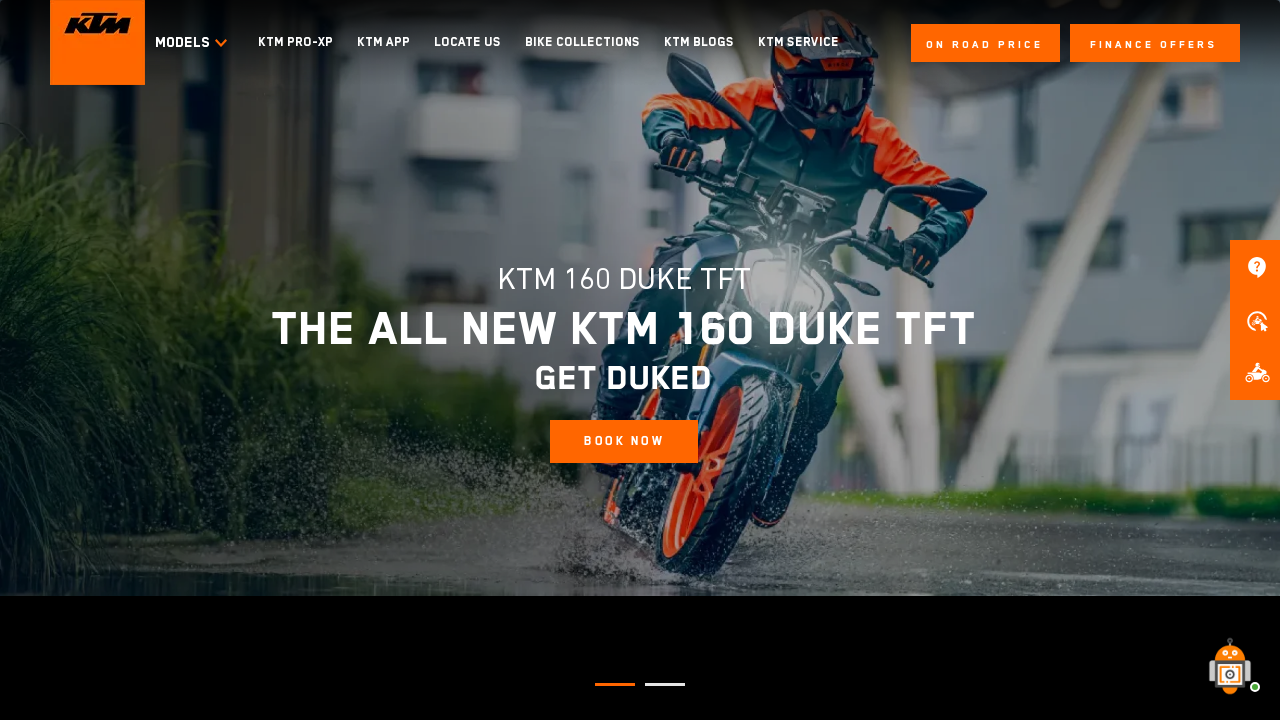

KTM India website loaded successfully (DOM content loaded)
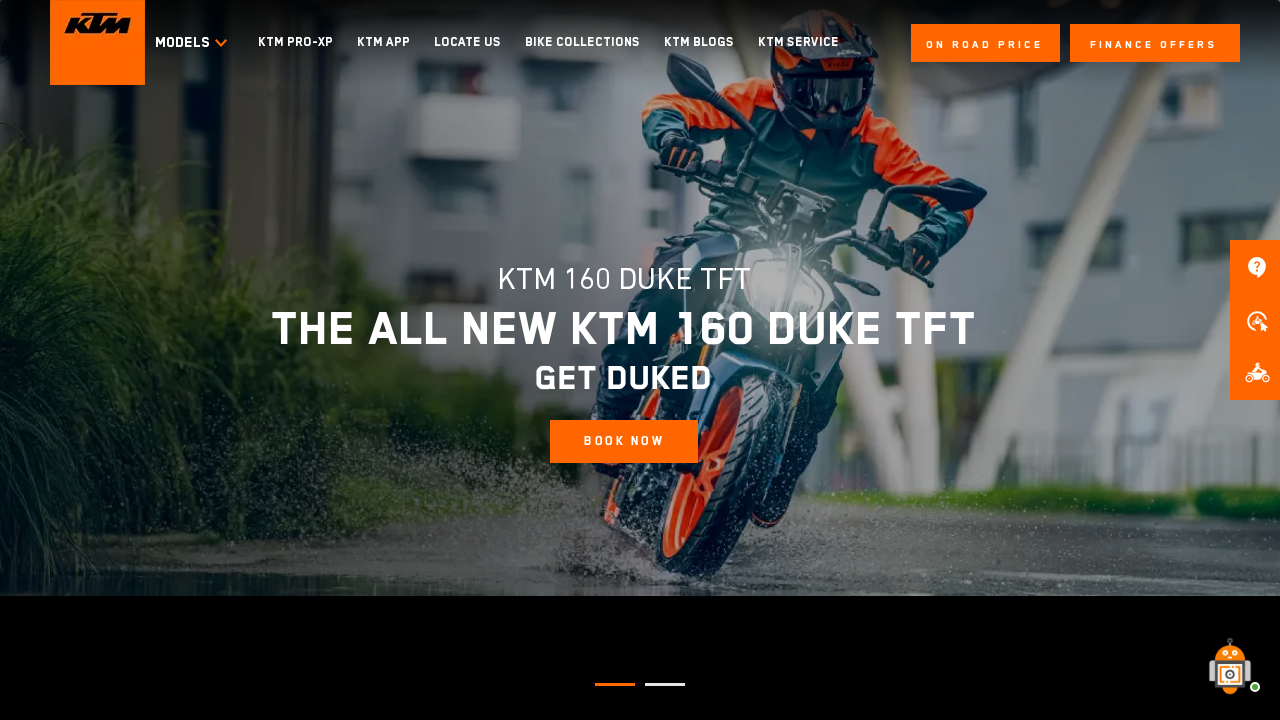

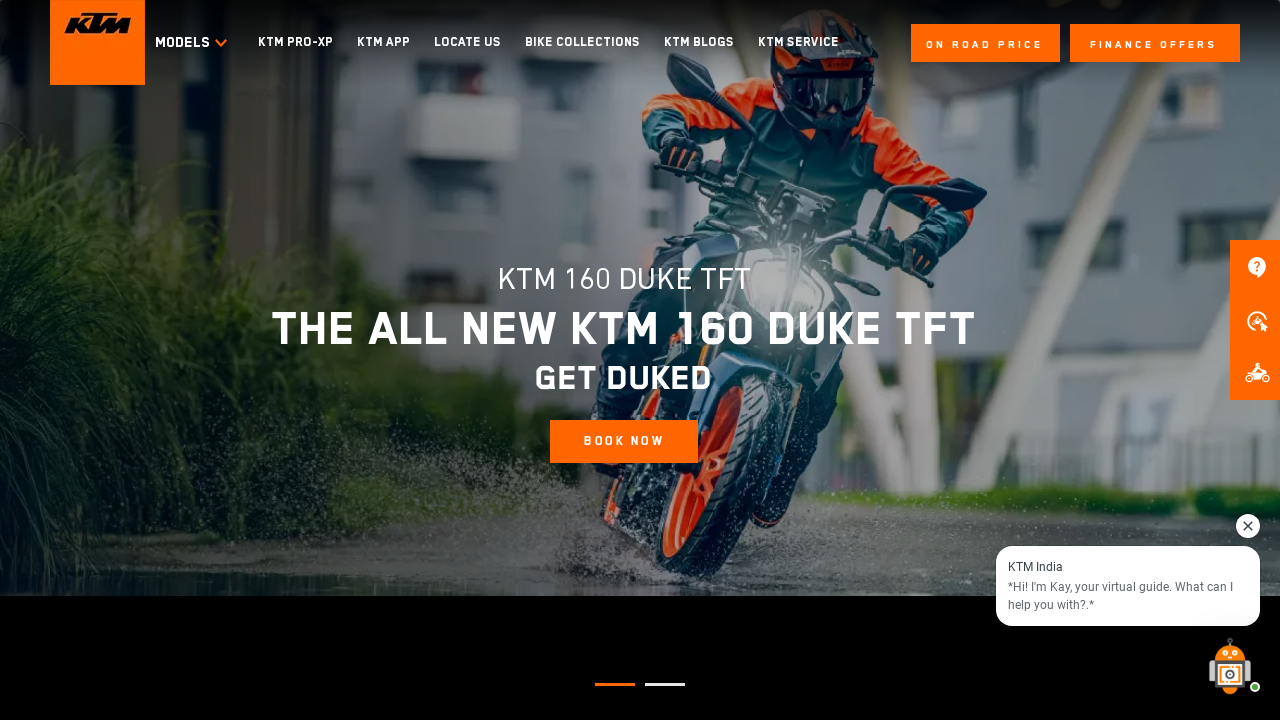